Tests handling of JavaScript prompt alert popup by triggering it, entering text, and accepting it

Starting URL: https://omayo.blogspot.com

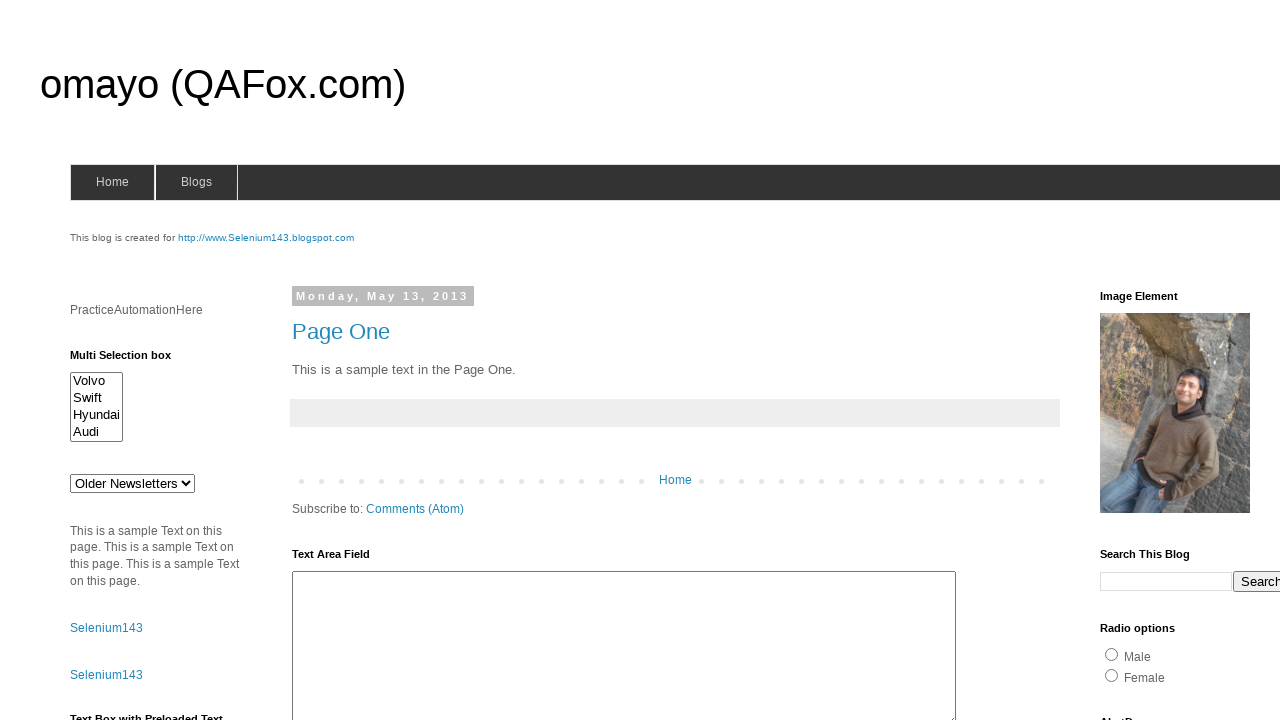

Clicked prompt button to trigger JavaScript prompt alert at (1140, 361) on #prompt
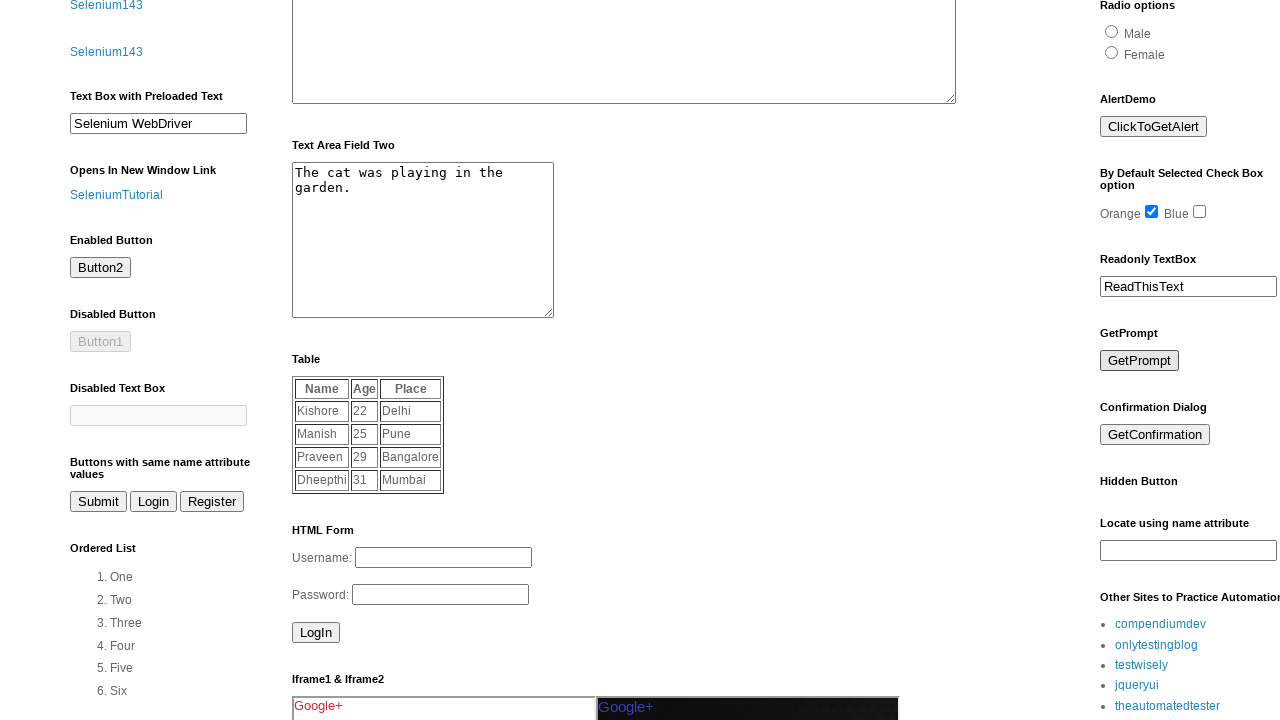

Set up dialog handler to accept prompt with text 'Sonali'
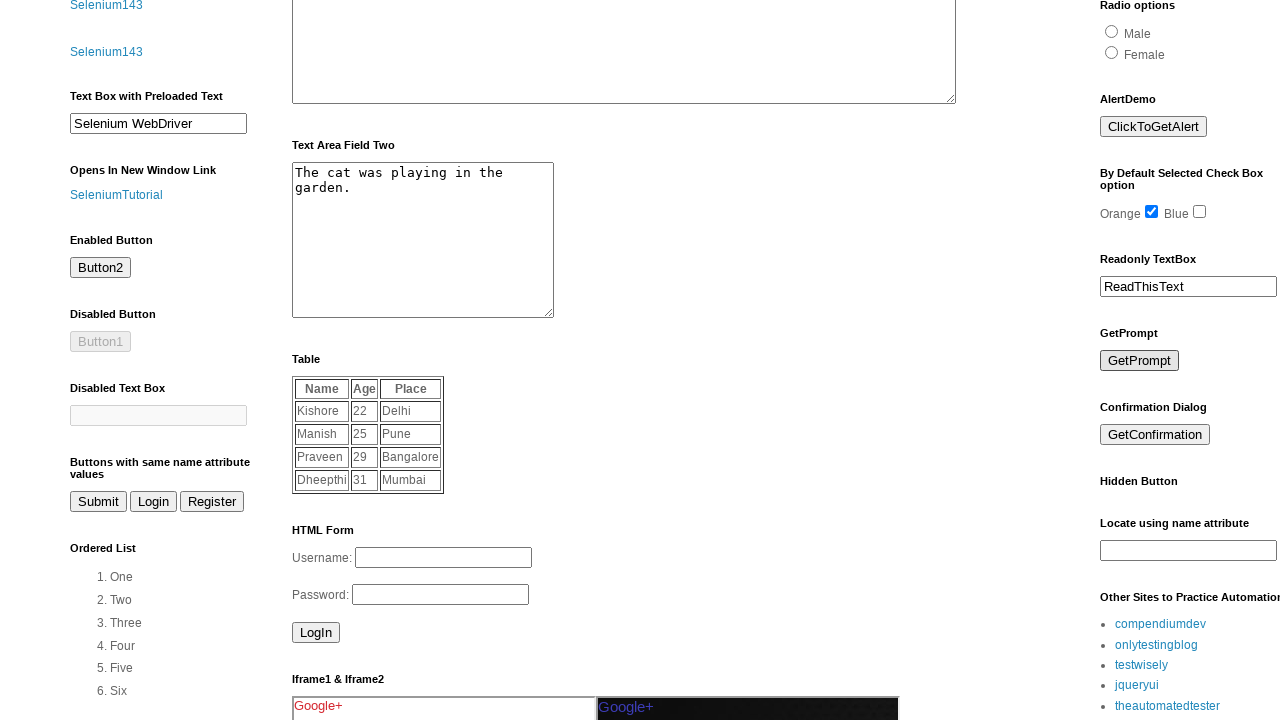

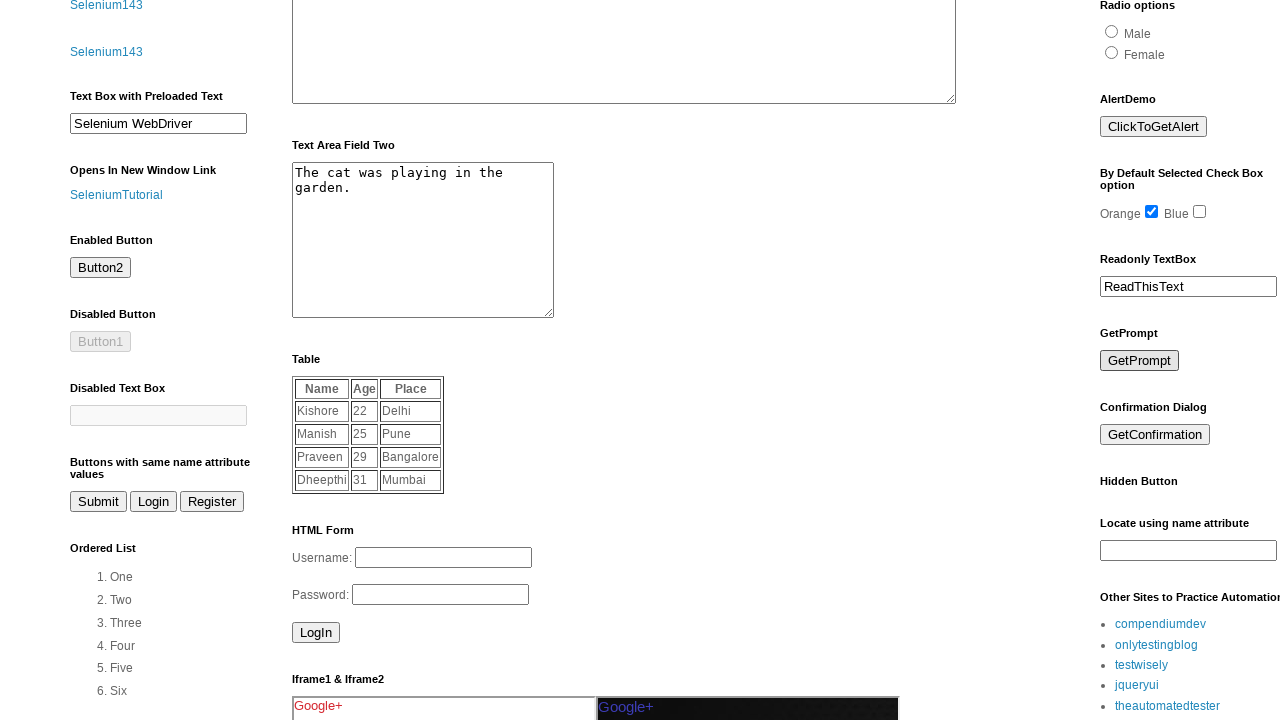